Waits for a price to reach $100, then solves a mathematical challenge by calculating a logarithmic expression and submitting the answer

Starting URL: http://suninjuly.github.io/explicit_wait2.html

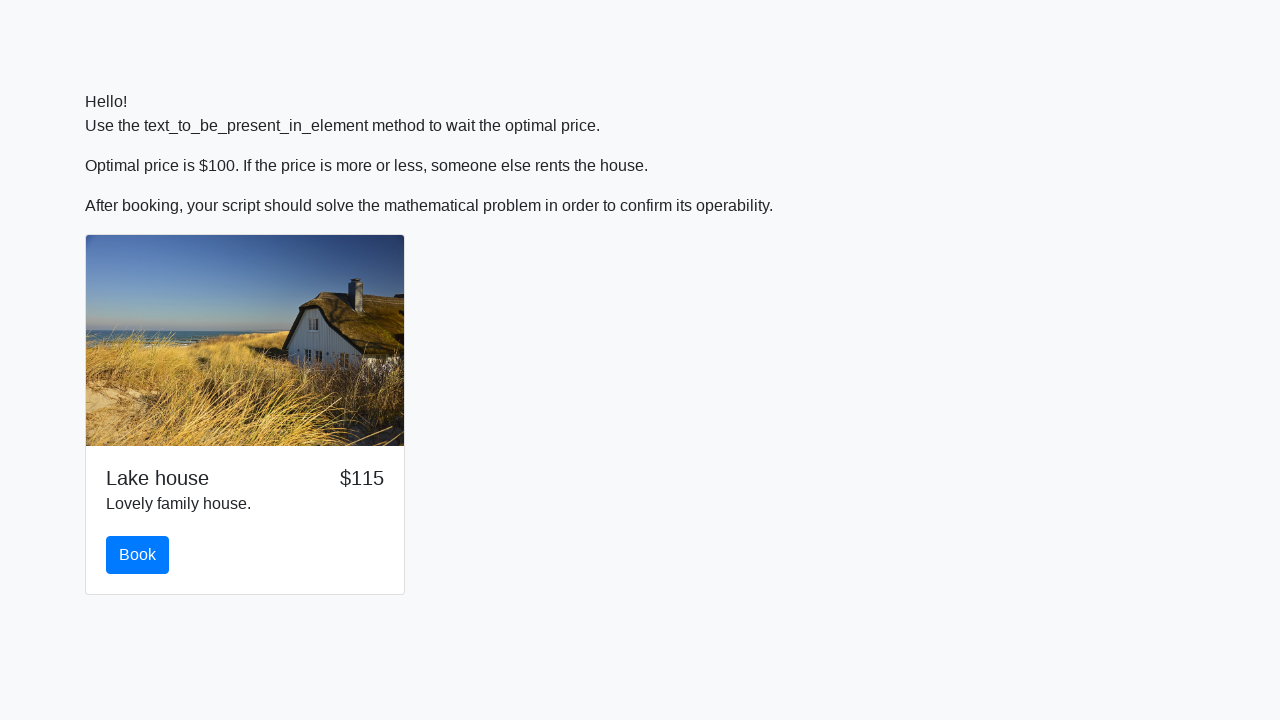

Waited for price to reach $100
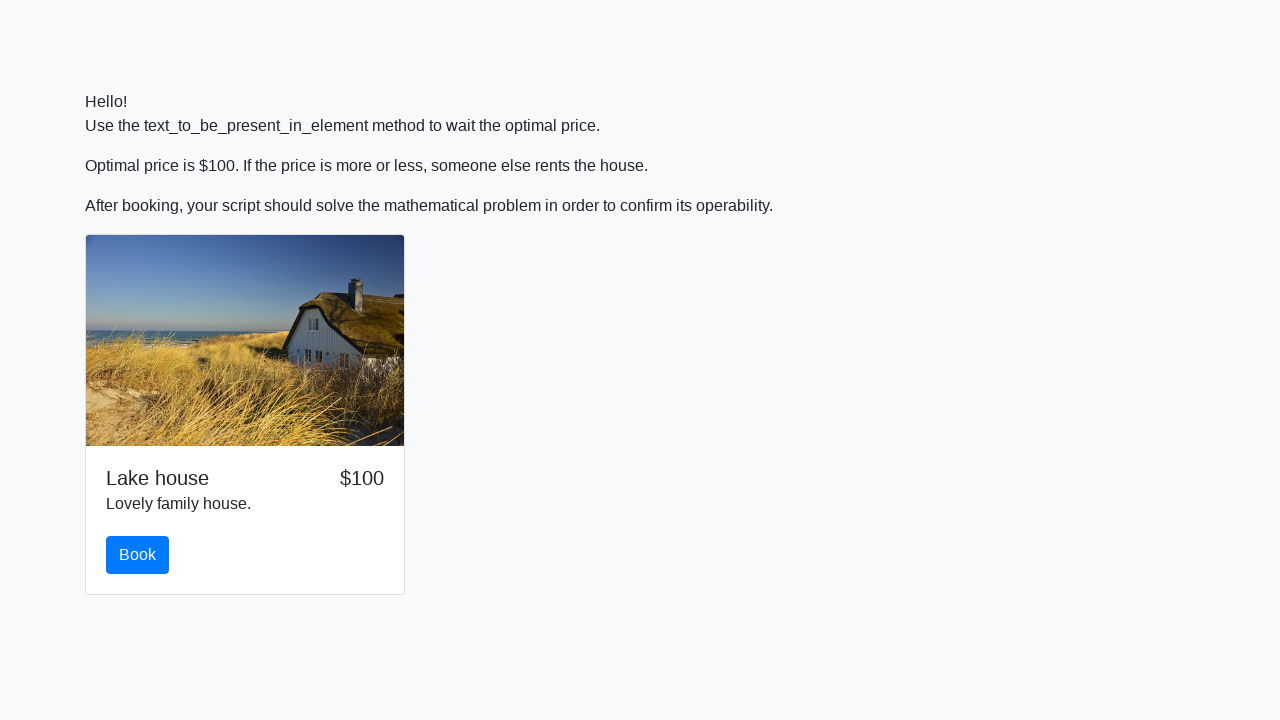

Clicked the book button at (138, 555) on #book
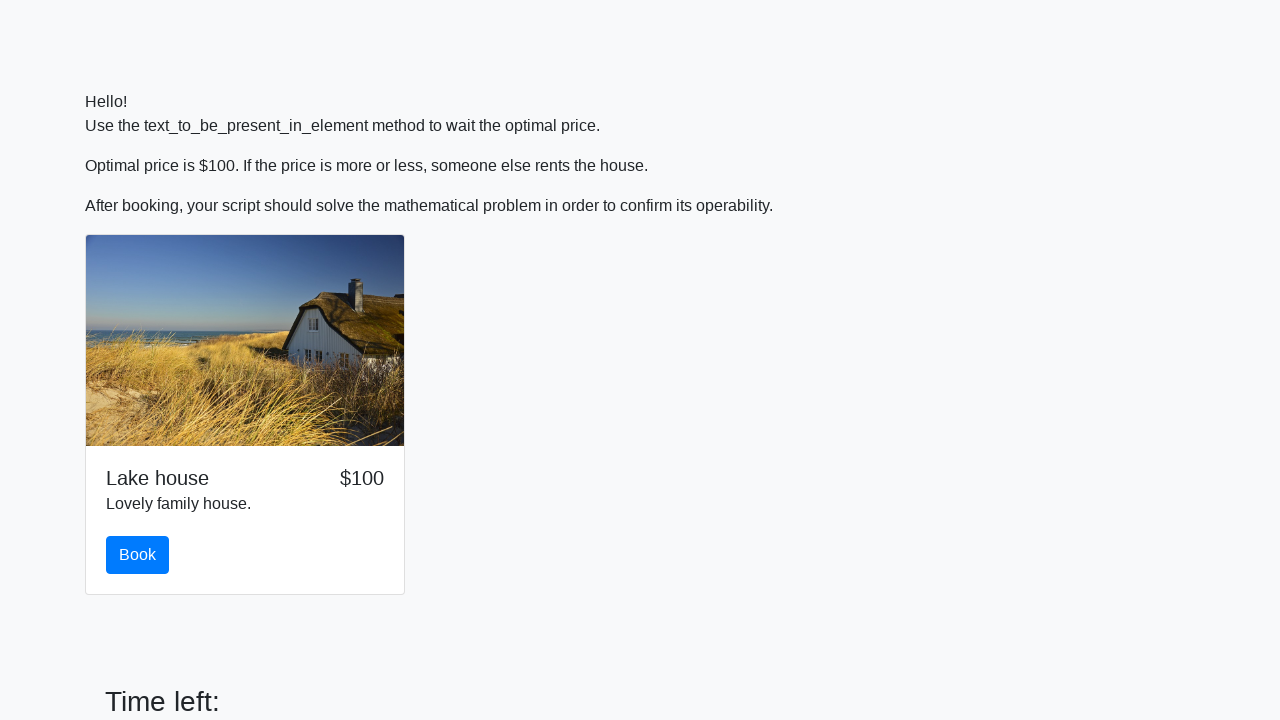

Retrieved x value from input_value element: 462
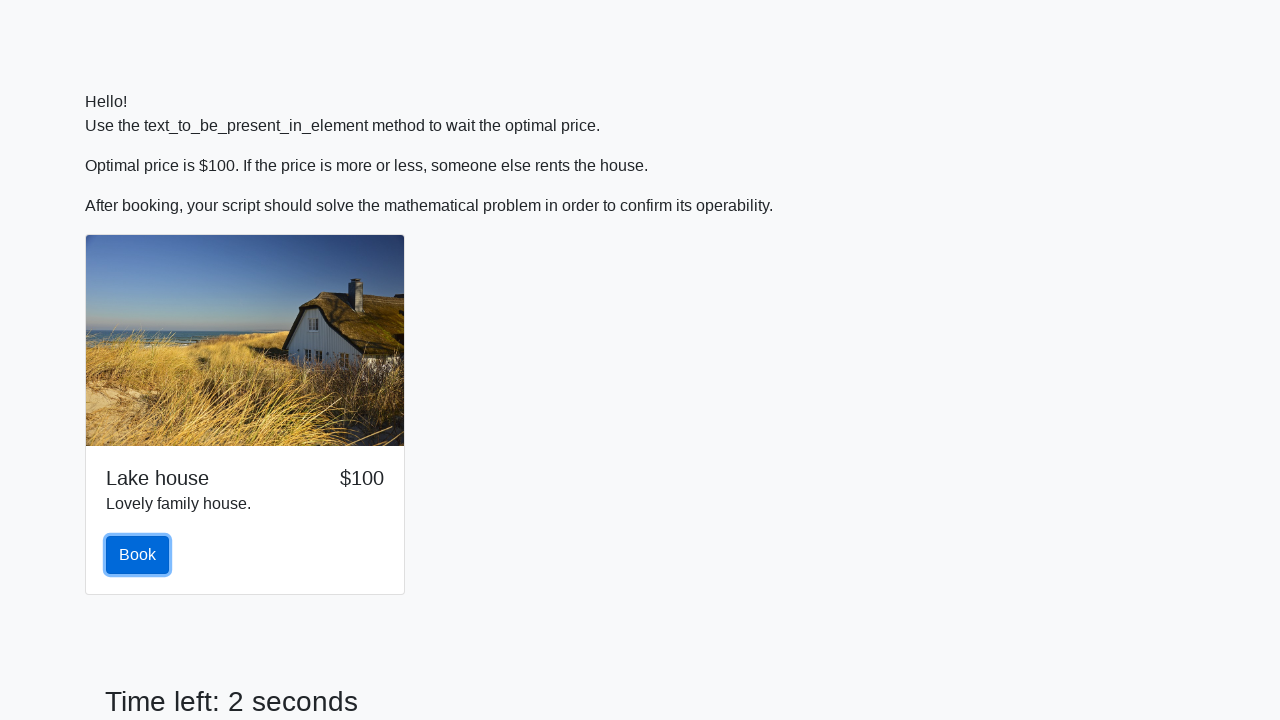

Calculated logarithmic expression result: 0.7964870526431264
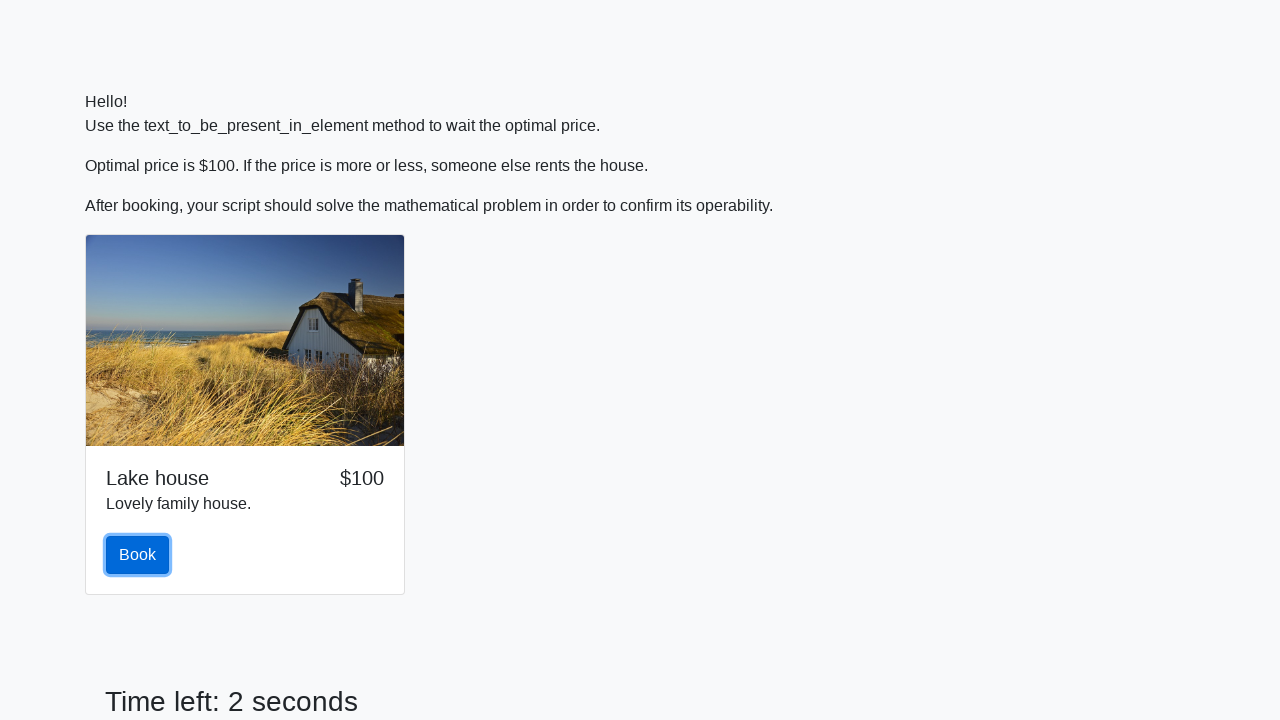

Filled answer field with calculated value: 0.7964870526431264 on #answer
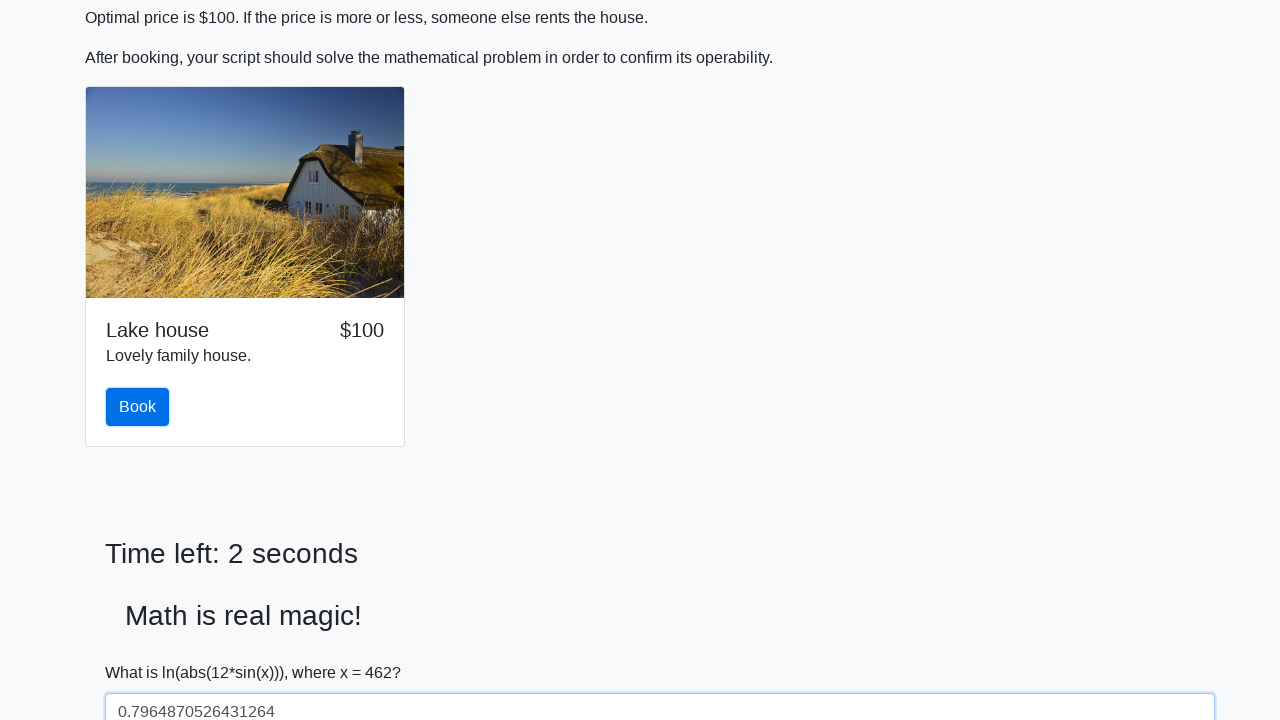

Clicked solve button to submit the answer at (143, 651) on #solve
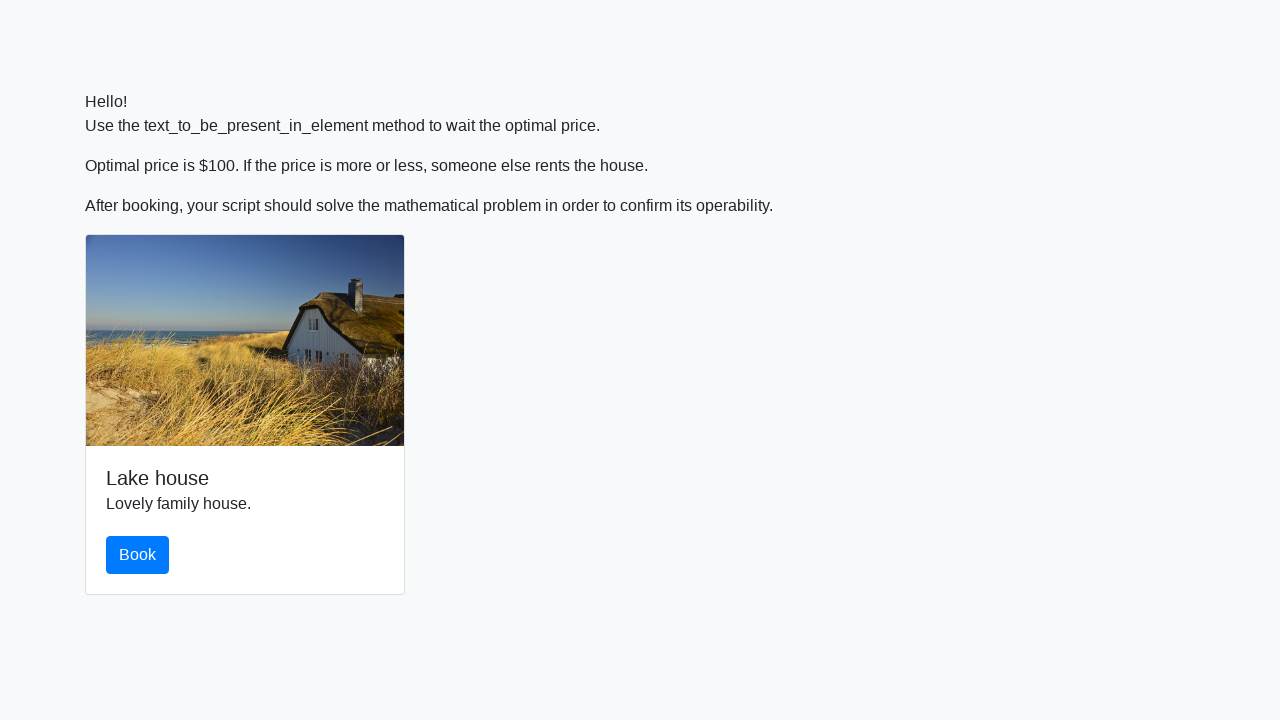

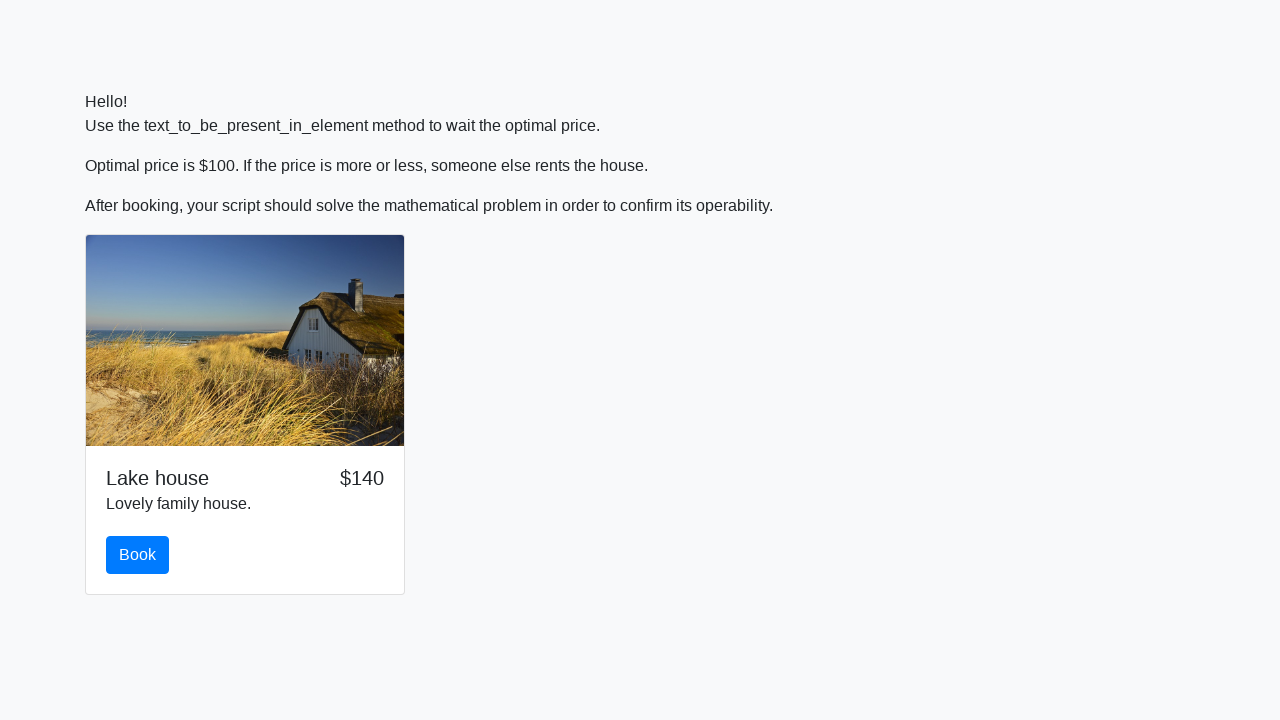